Tests a verification flow by clicking a verify button and checking that a success message appears

Starting URL: http://suninjuly.github.io/wait1.html

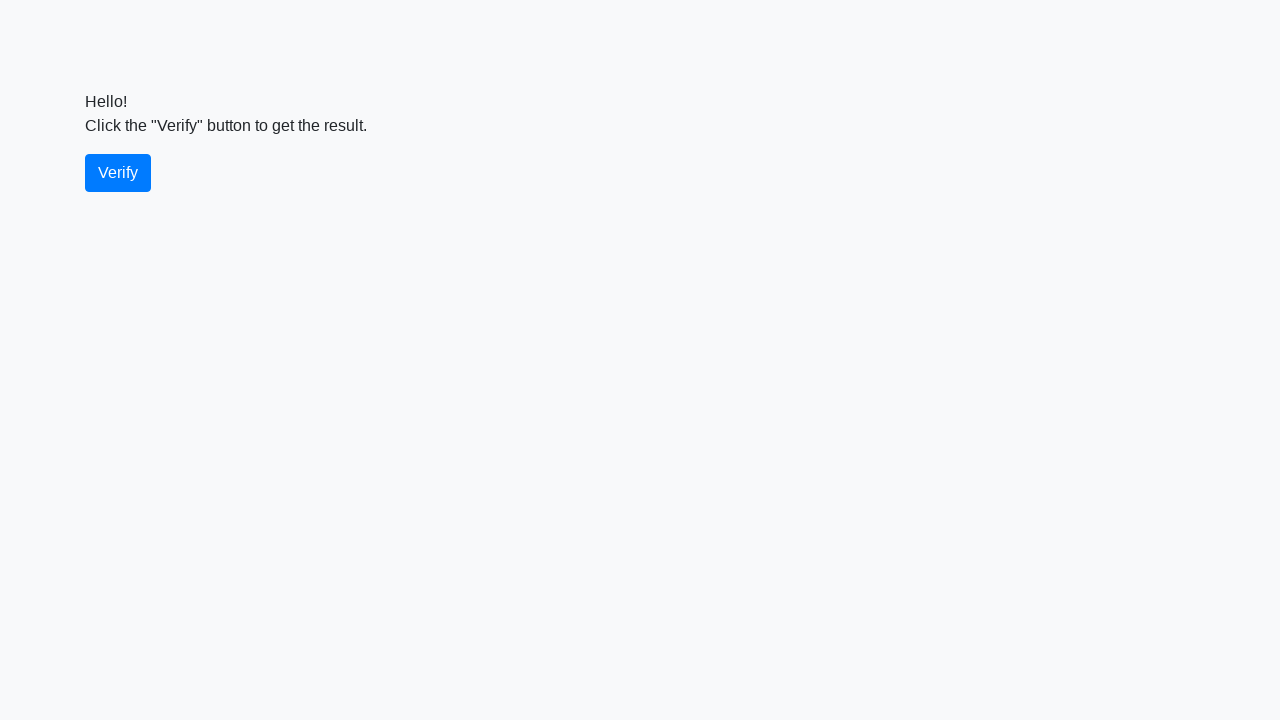

Clicked the verify button at (118, 173) on #verify
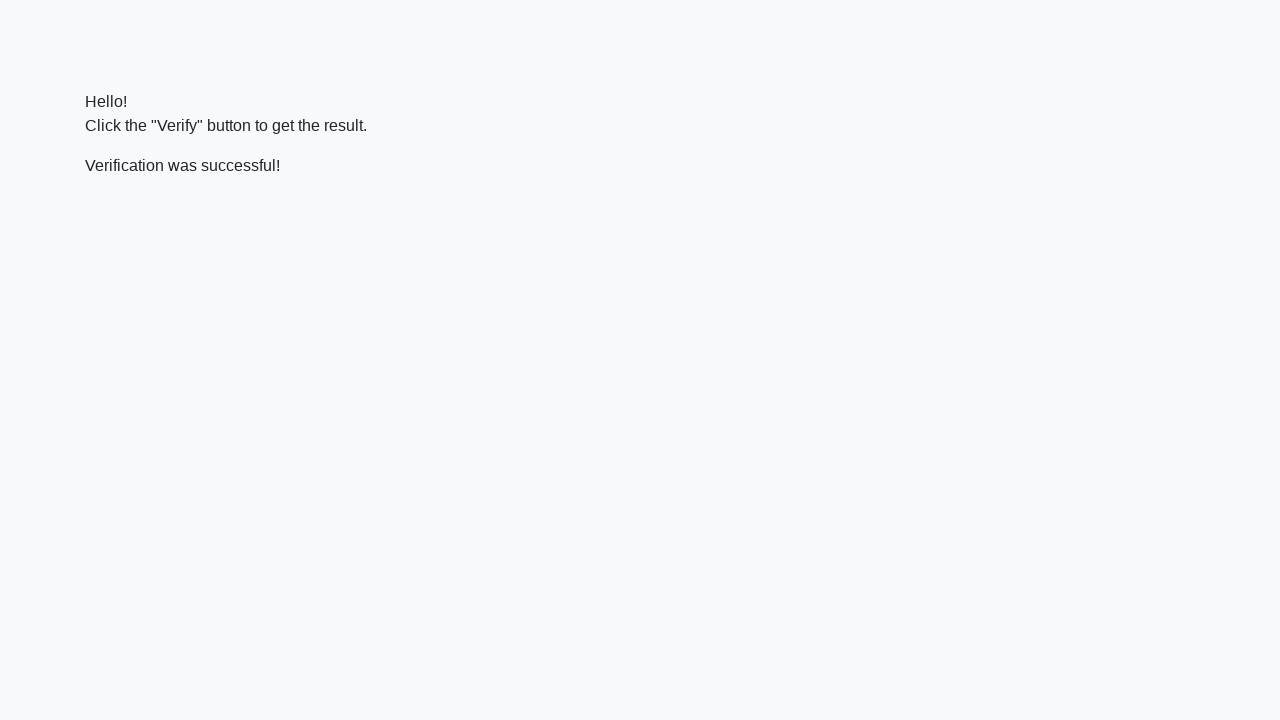

Success message element is visible
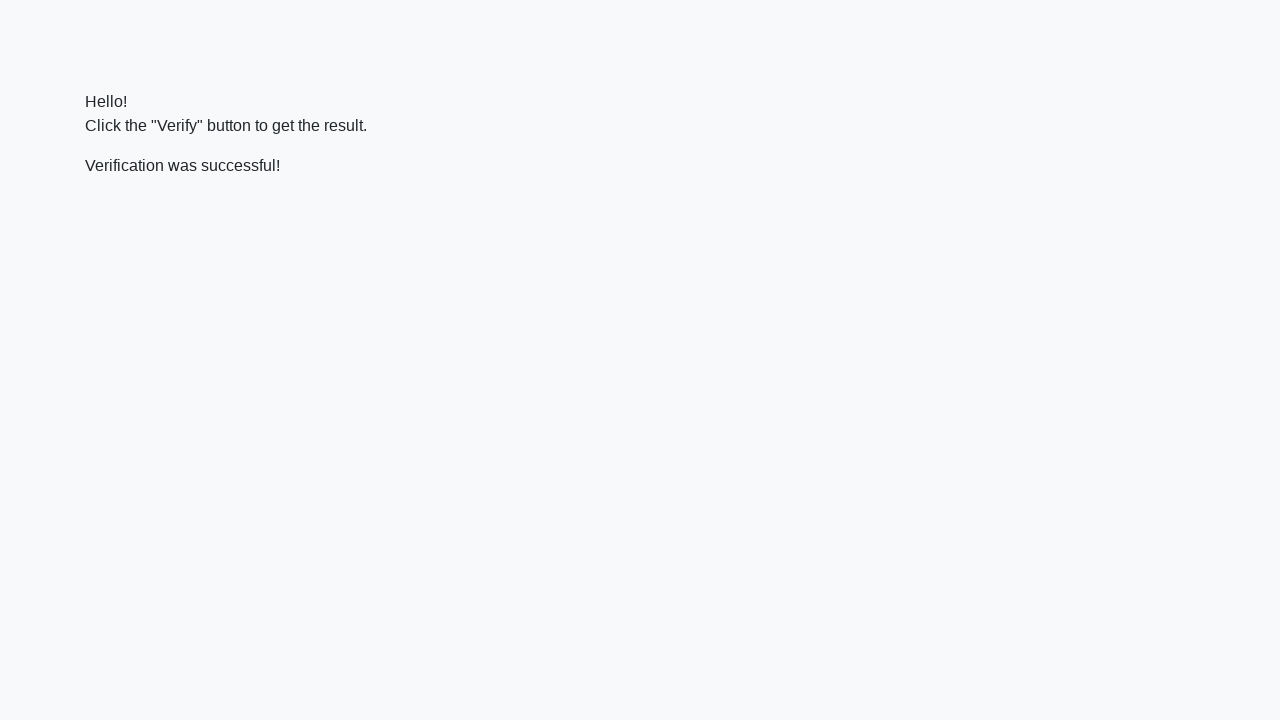

Verified that success message contains 'successful'
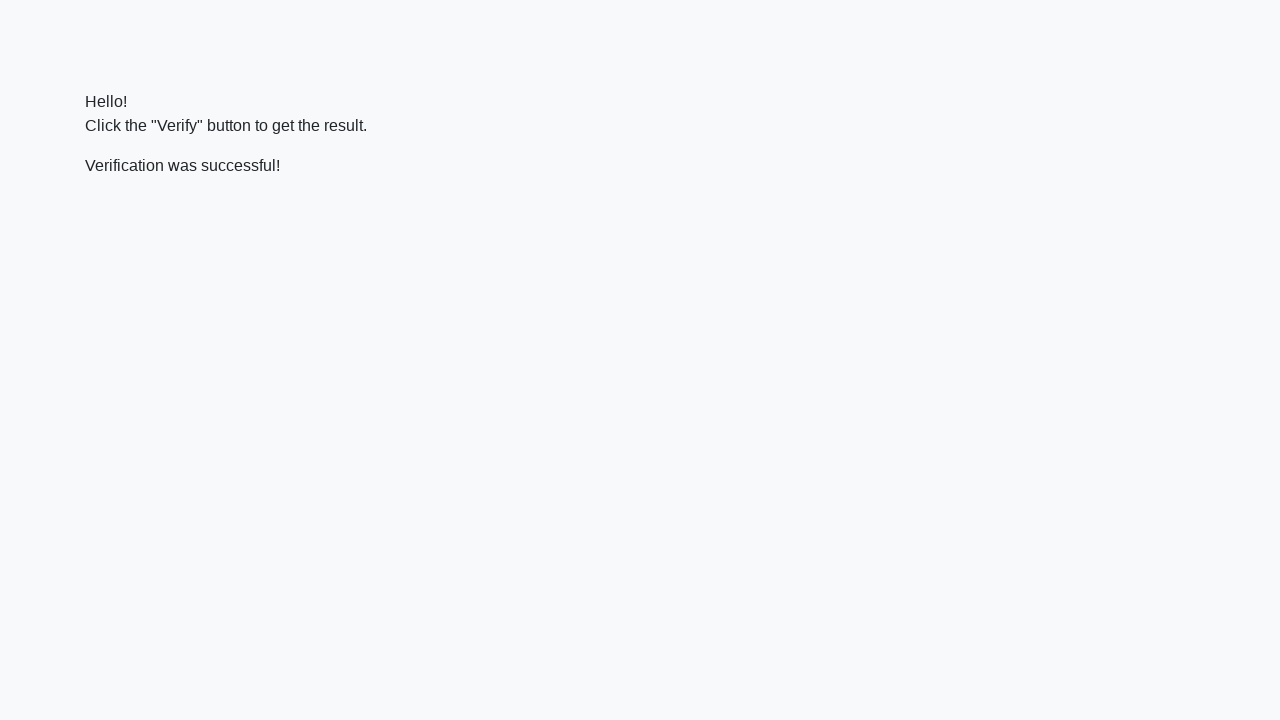

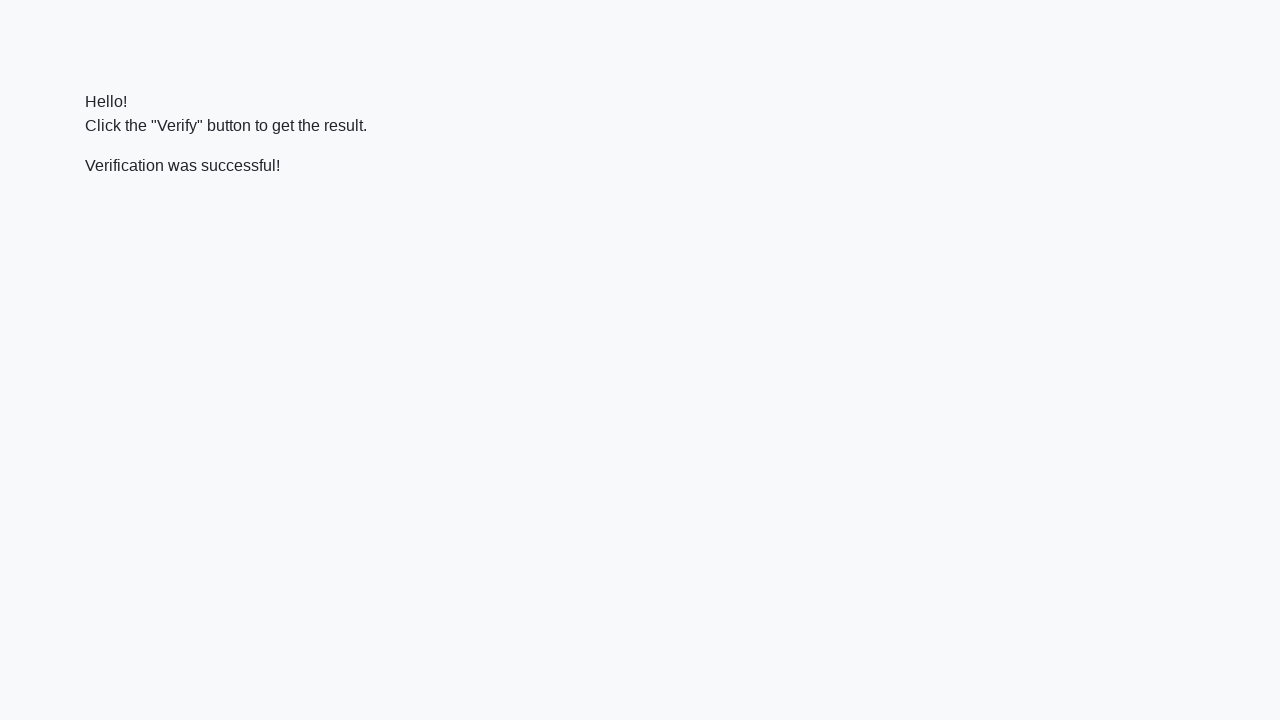